Tests that todo data persists after page reload

Starting URL: https://demo.playwright.dev/todomvc

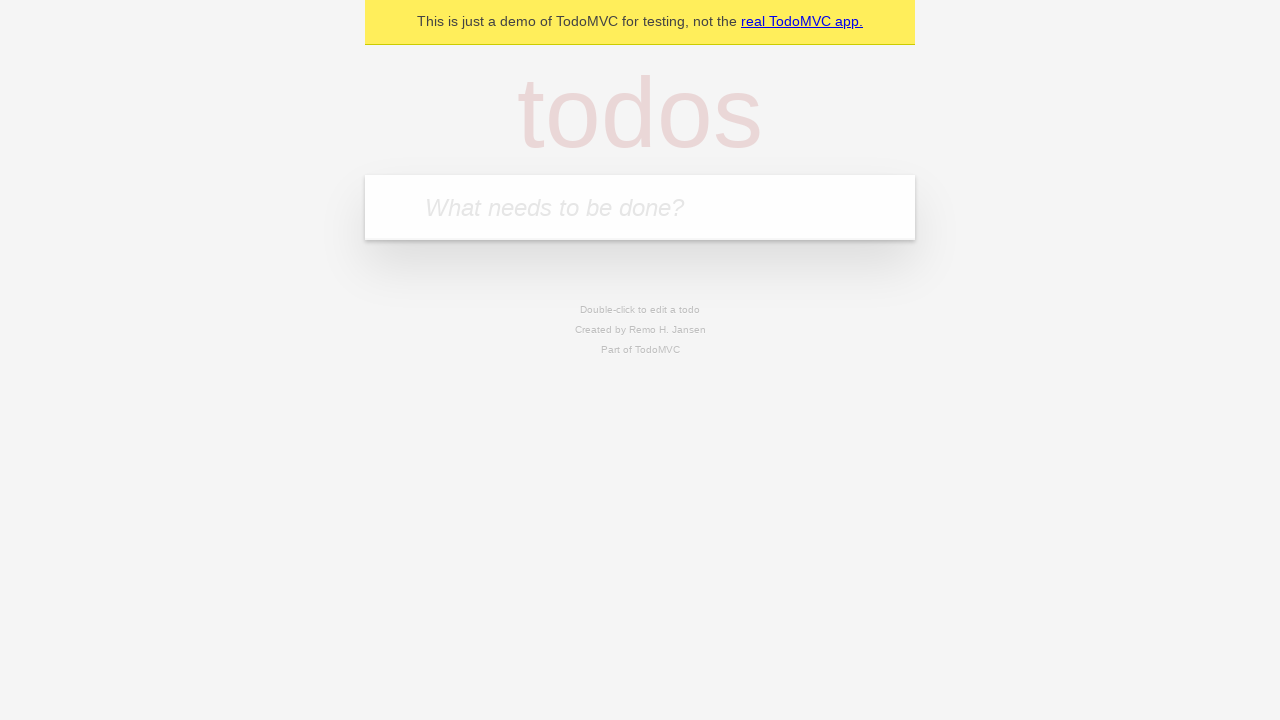

Filled todo input with 'buy some cheese' on internal:attr=[placeholder="What needs to be done?"i]
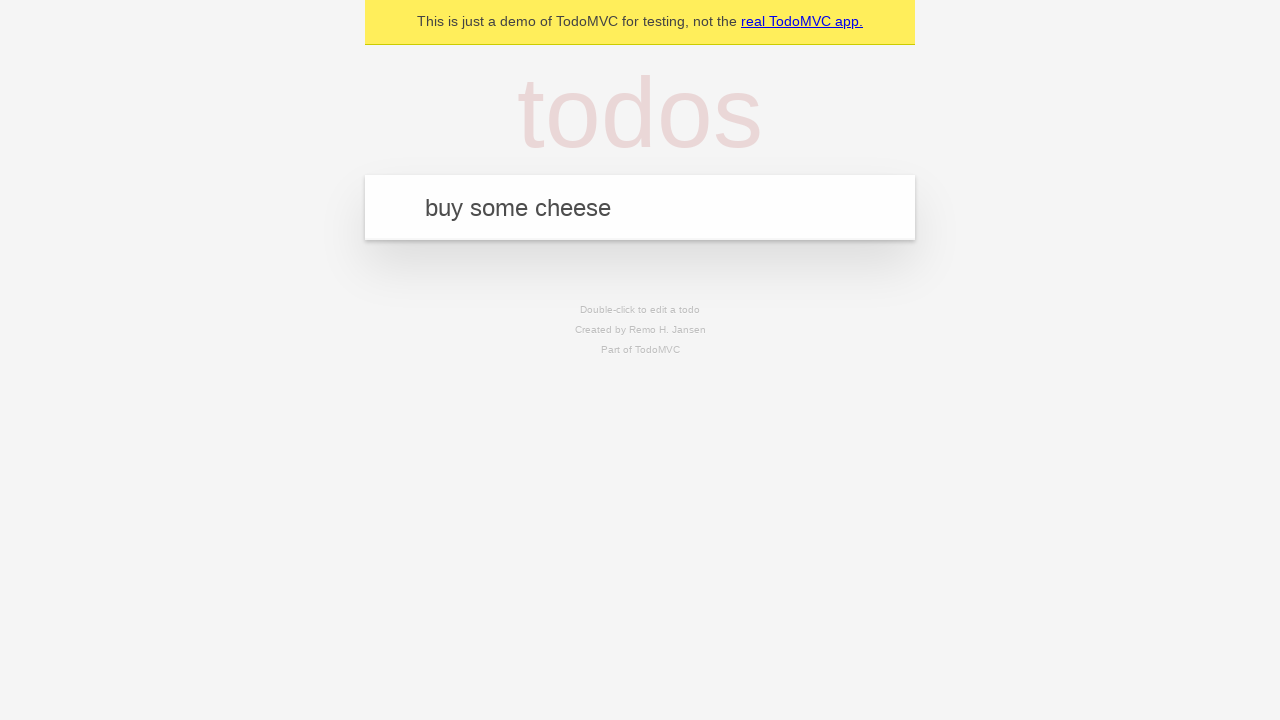

Pressed Enter to add todo 'buy some cheese' on internal:attr=[placeholder="What needs to be done?"i]
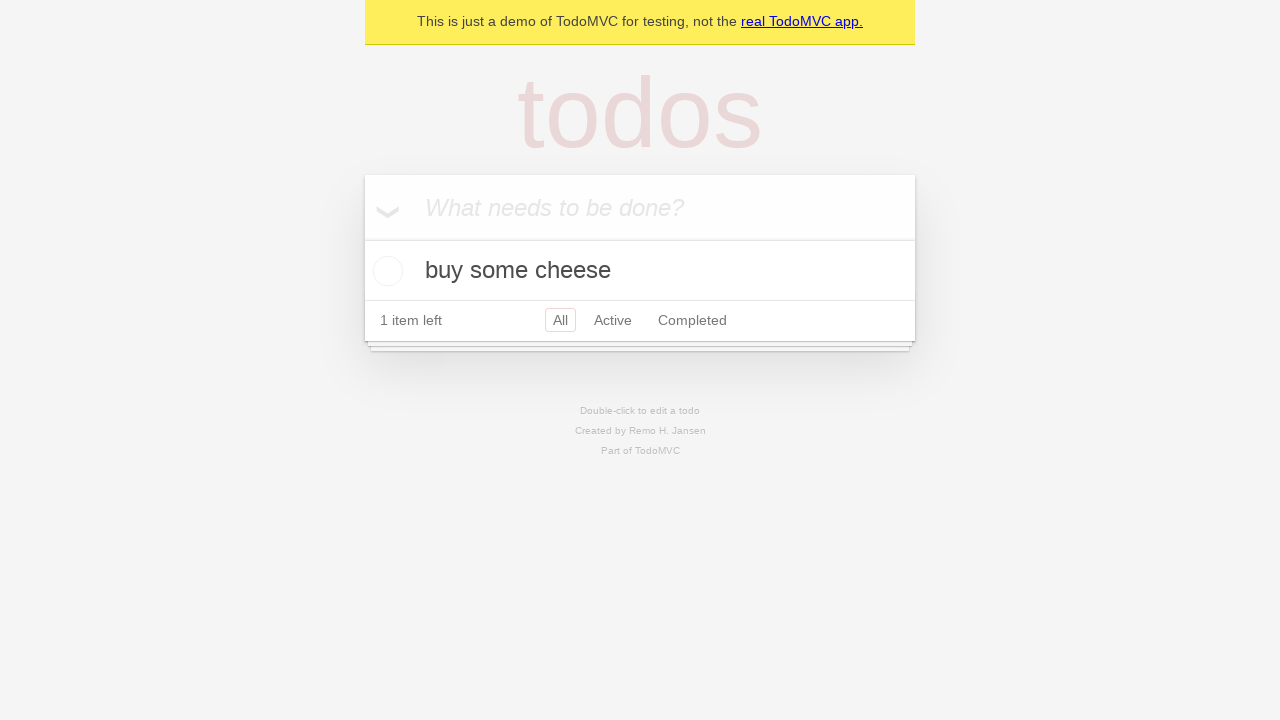

Filled todo input with 'feed the cat' on internal:attr=[placeholder="What needs to be done?"i]
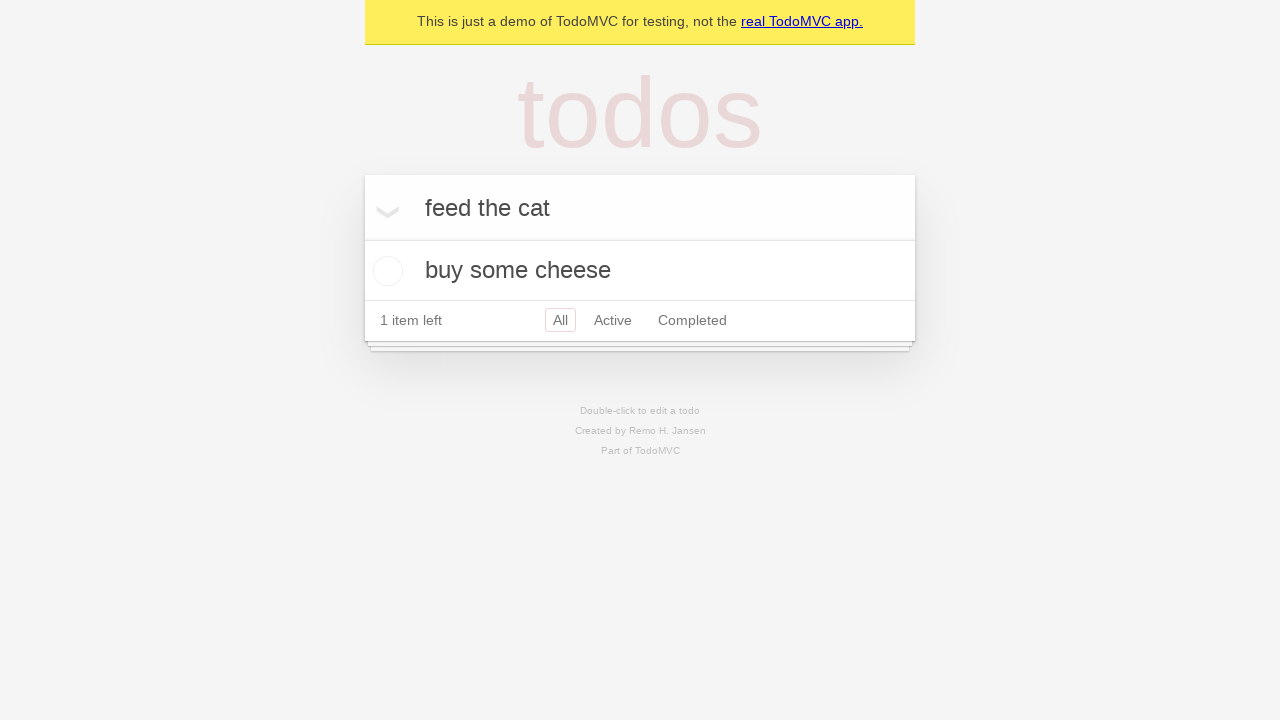

Pressed Enter to add todo 'feed the cat' on internal:attr=[placeholder="What needs to be done?"i]
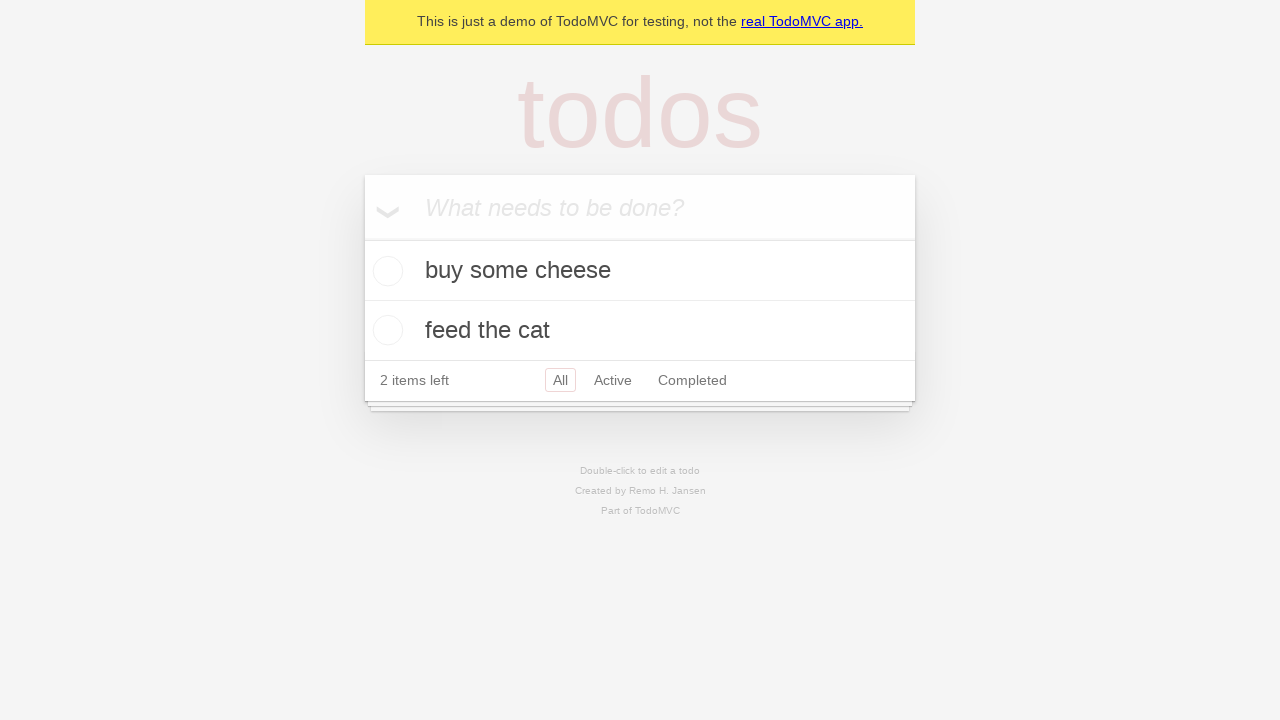

Waited for 2 todo items to appear in the DOM
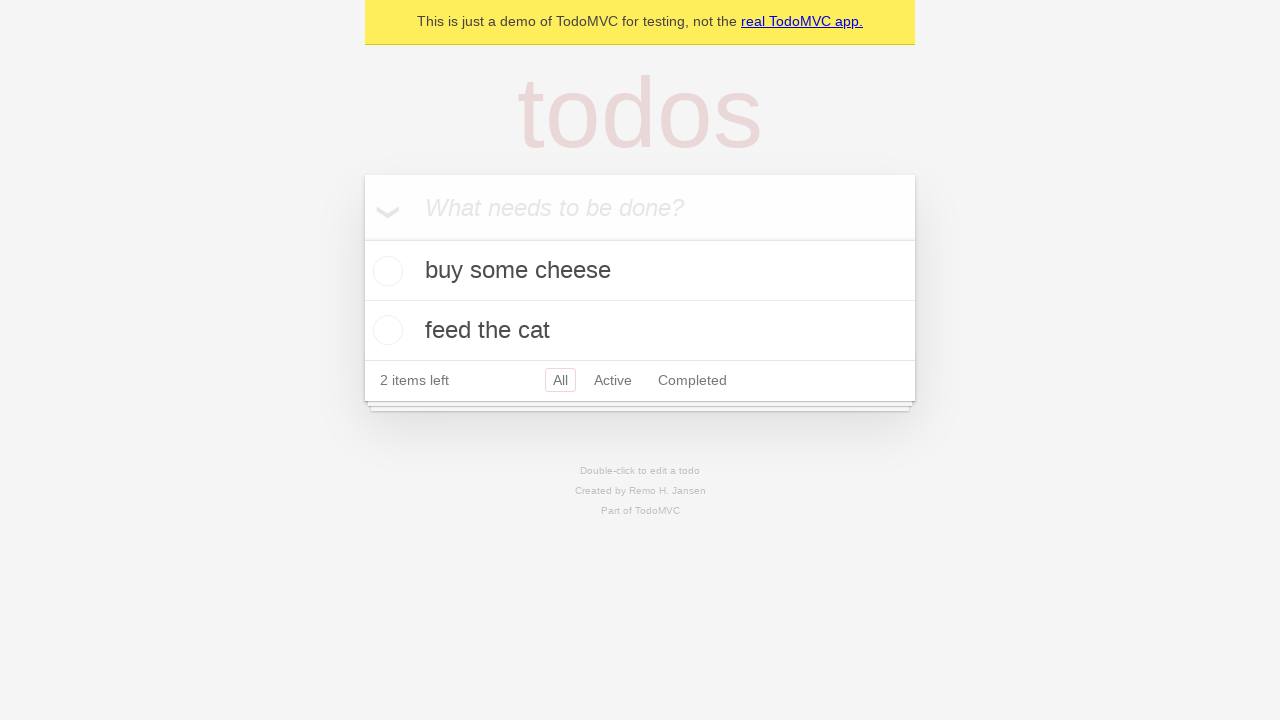

Retrieved all todo items
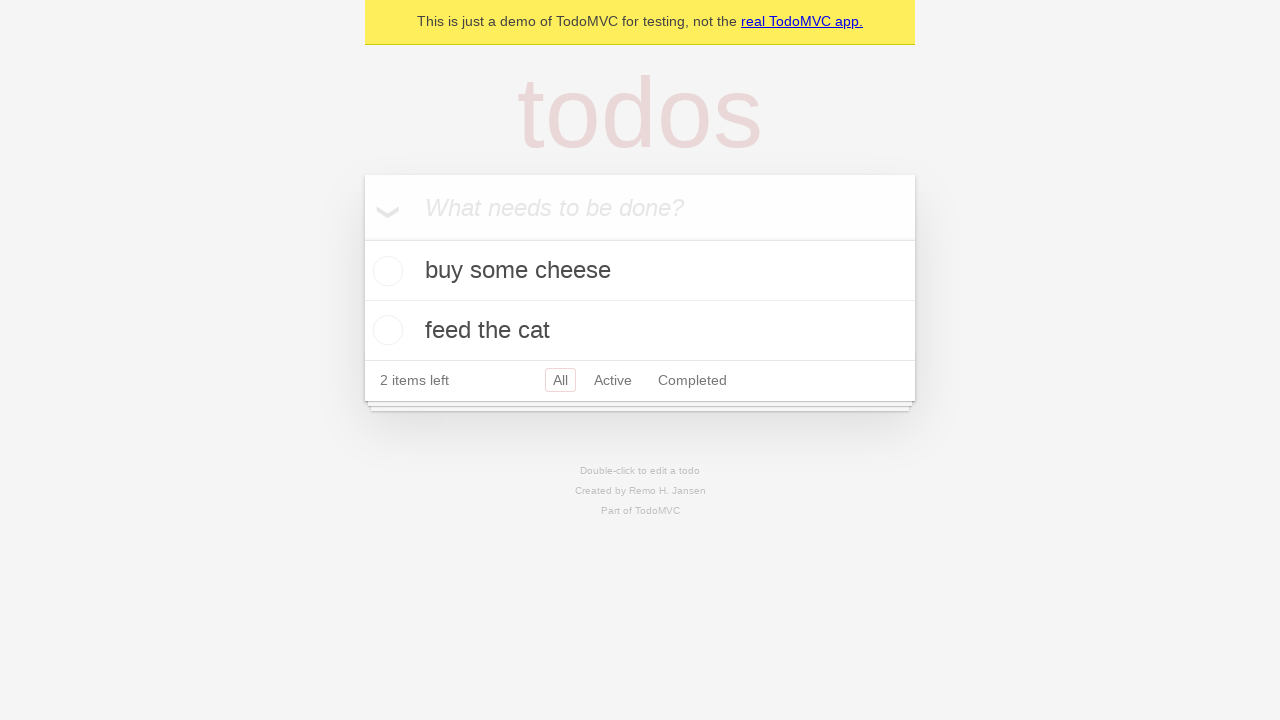

Retrieved checkbox from first todo item
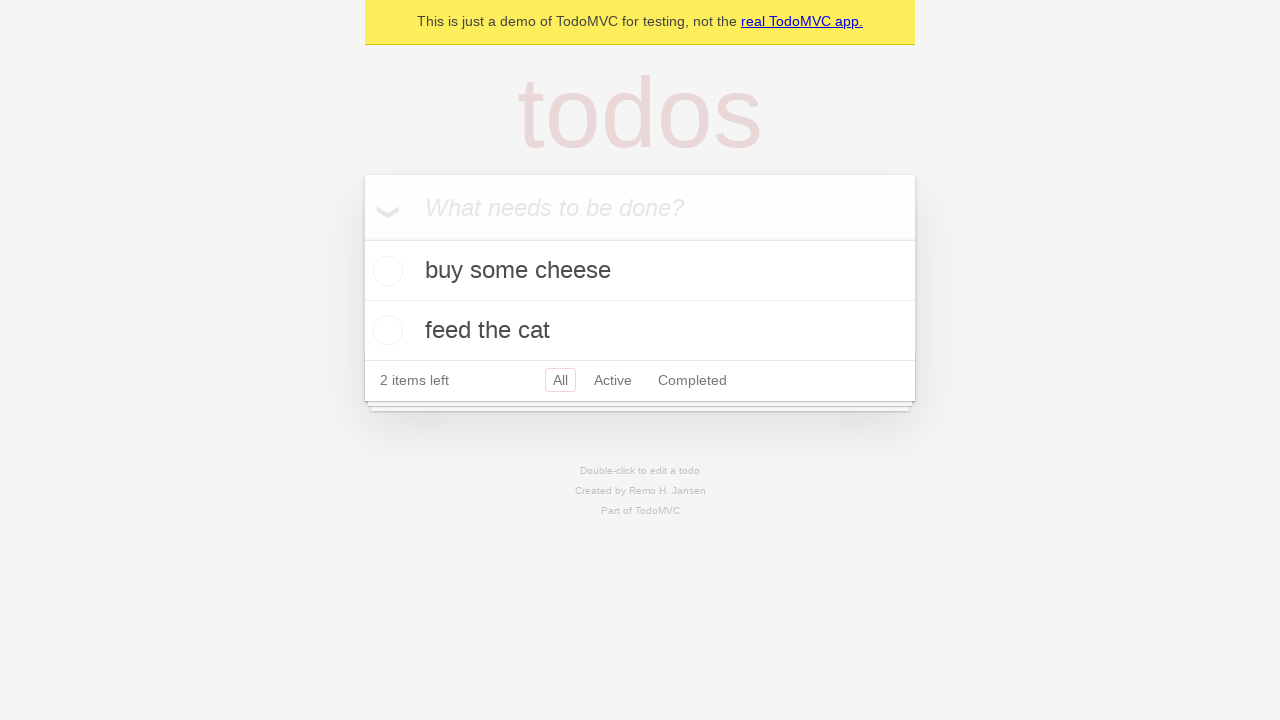

Checked the first todo item at (385, 271) on internal:testid=[data-testid="todo-item"s] >> nth=0 >> internal:role=checkbox
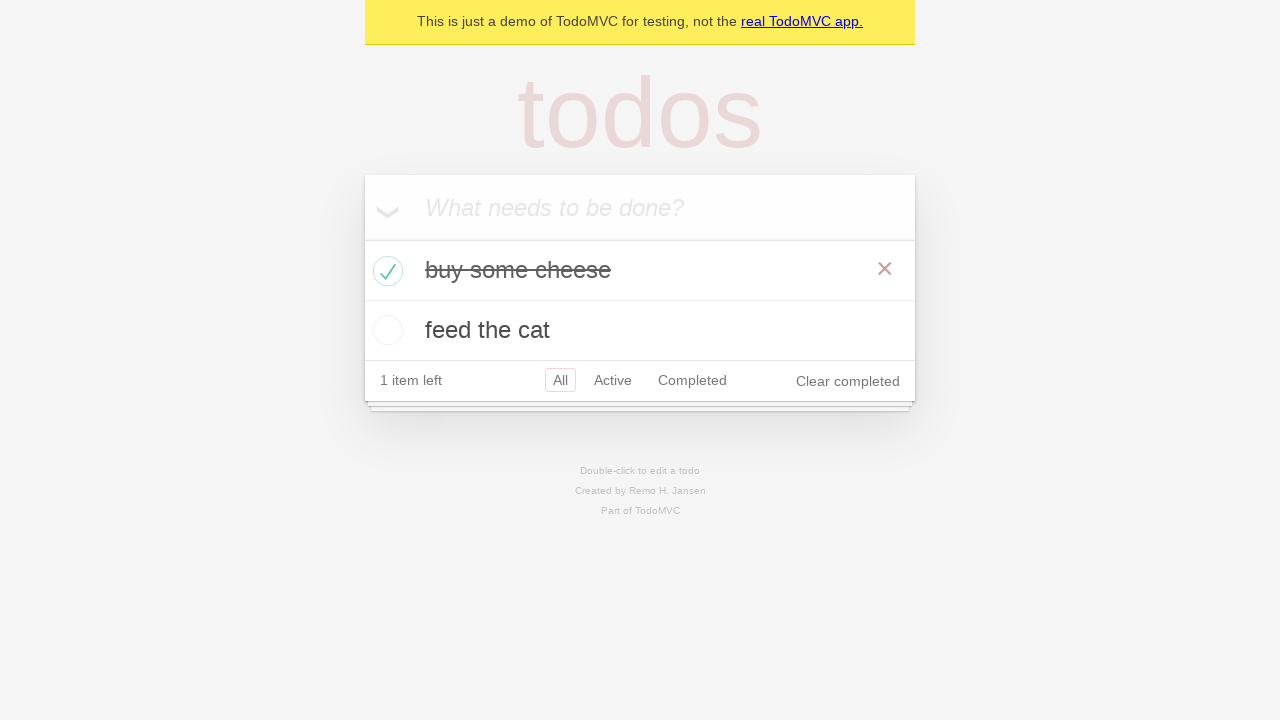

Reloaded the page to test data persistence
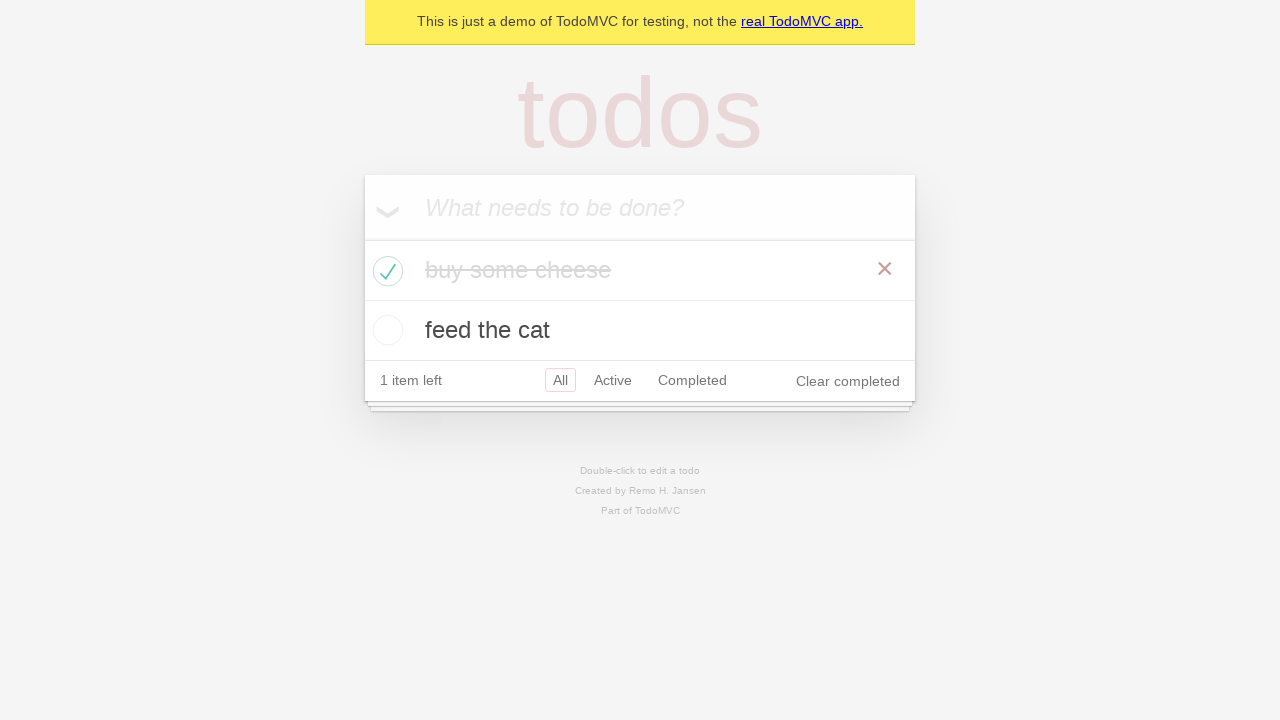

Verified that 2 todo items persisted after page reload
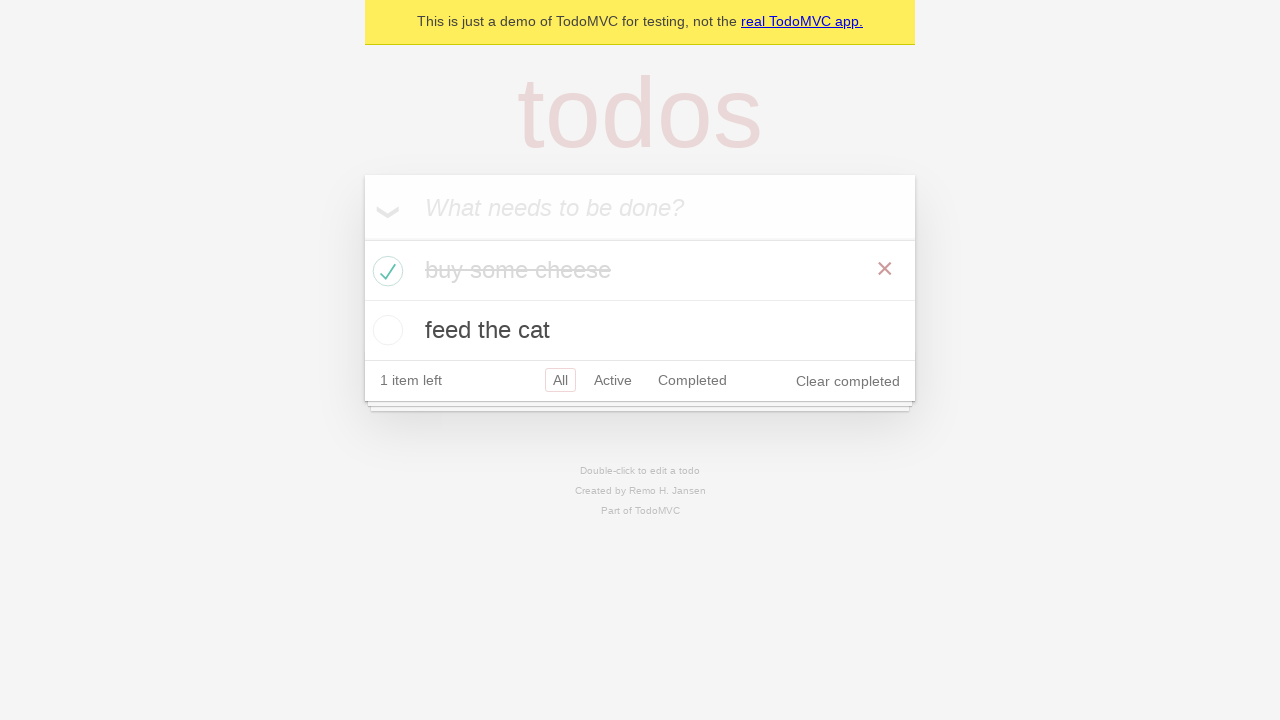

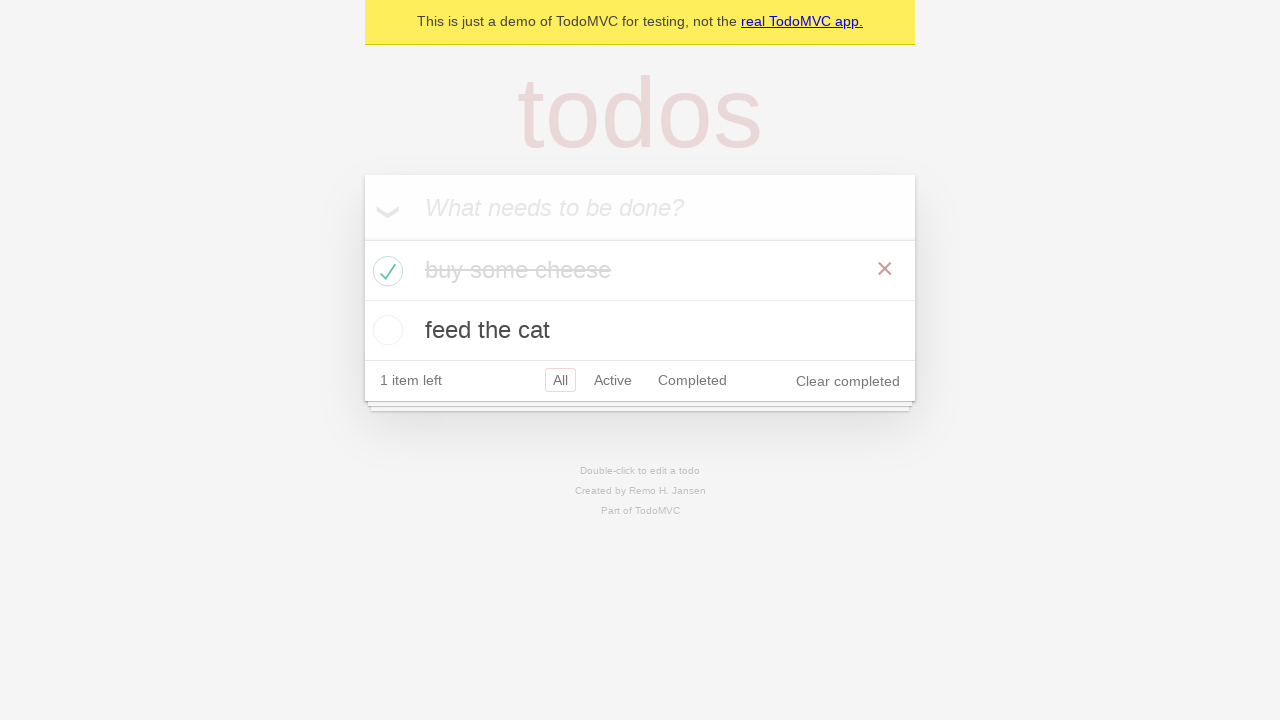